Tests that clicking the Email column header sorts the text values in ascending alphabetical order.

Starting URL: http://the-internet.herokuapp.com/tables

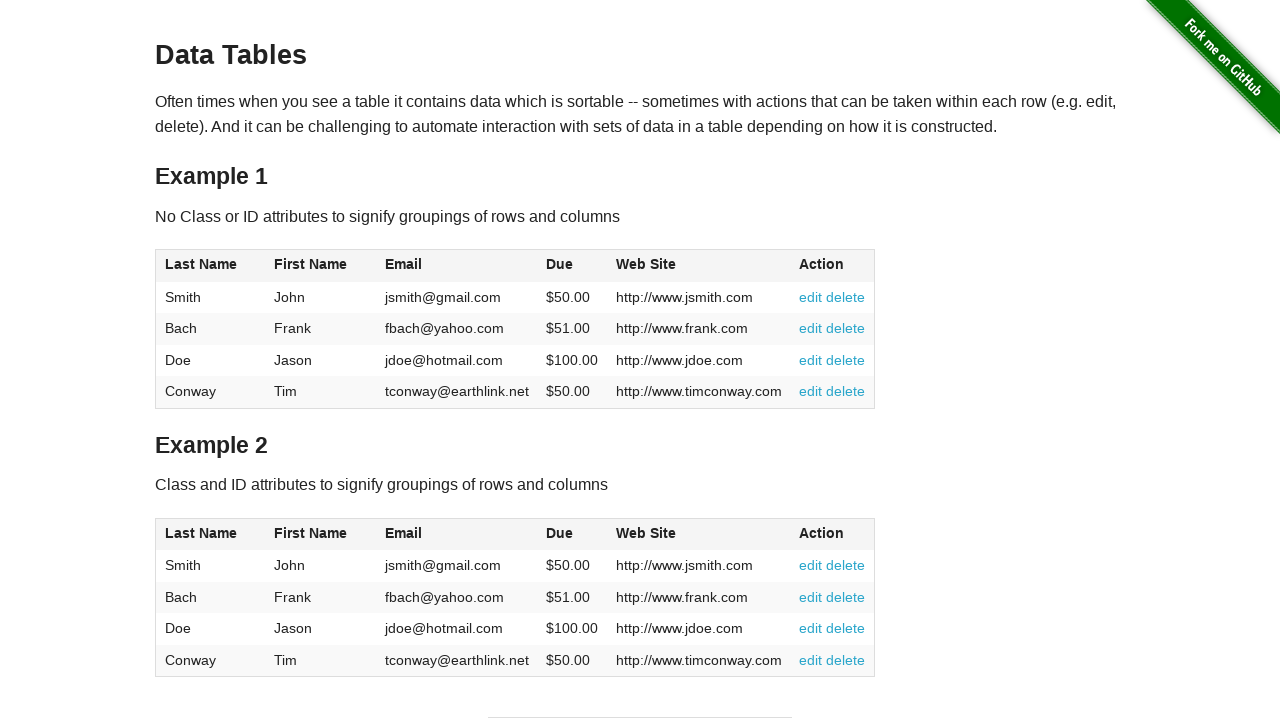

Clicked Email column header to sort ascending at (457, 266) on #table1 thead tr th:nth-of-type(3)
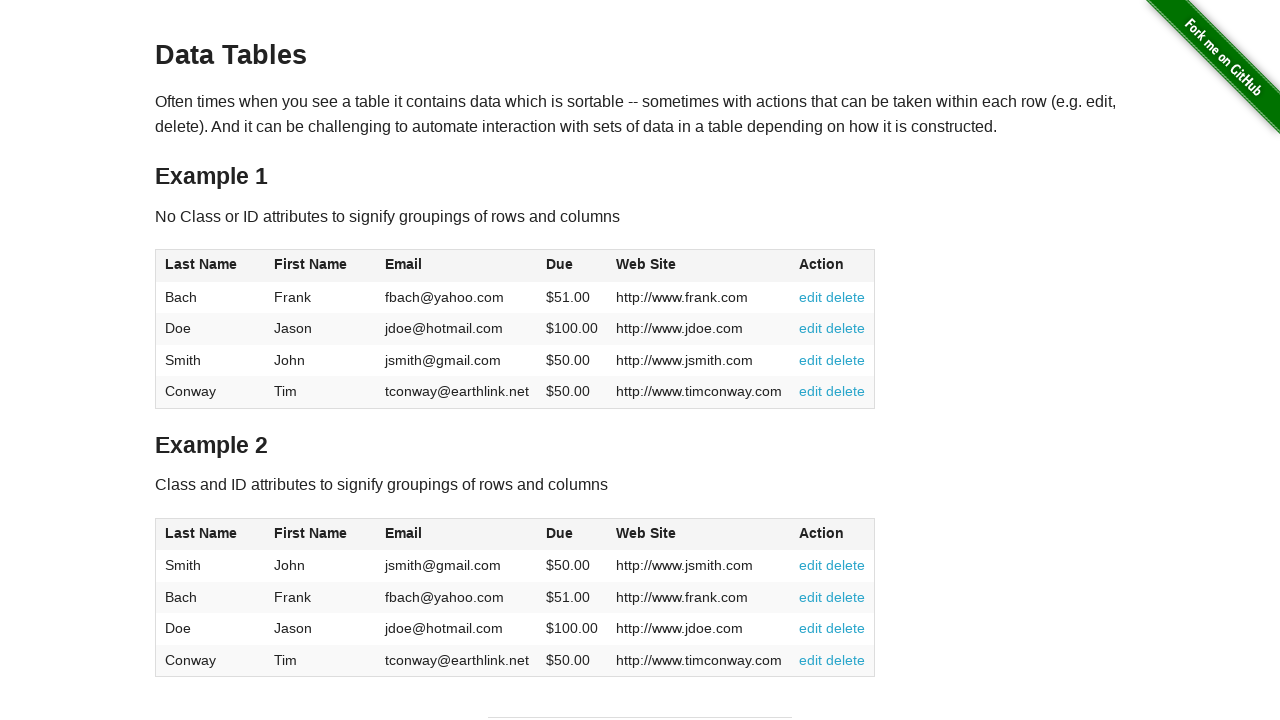

Table data loaded after sorting
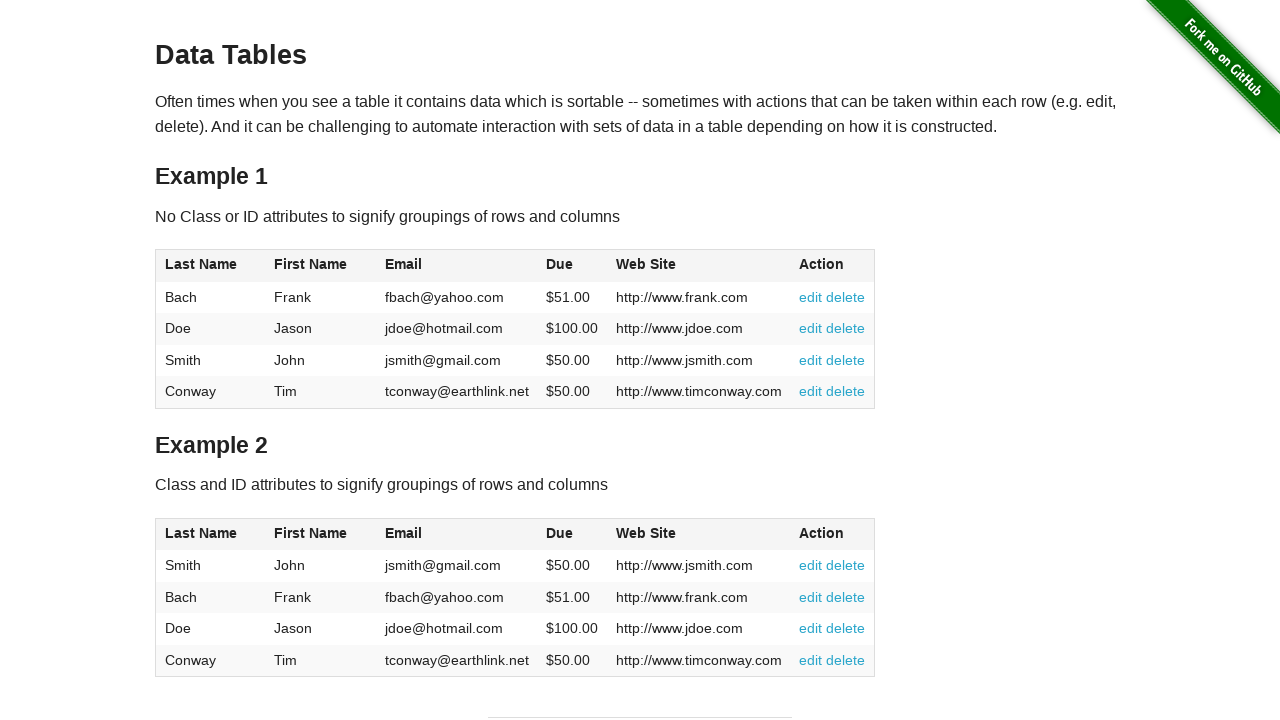

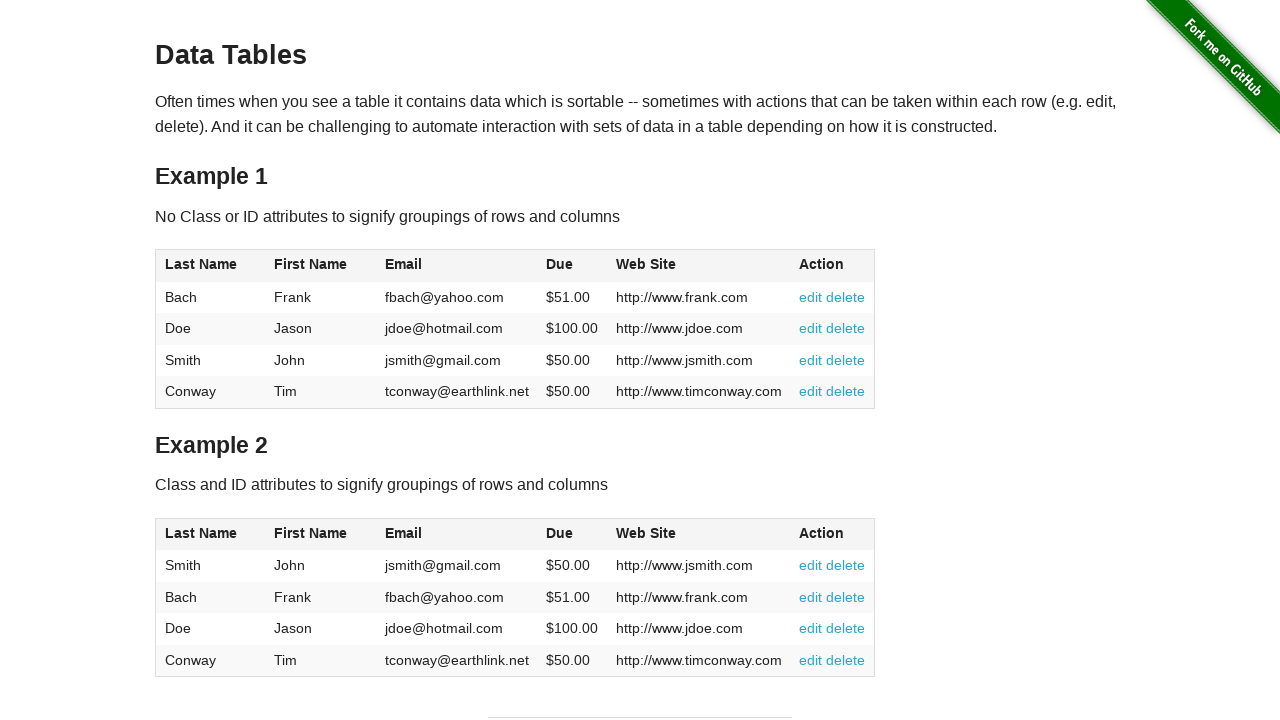